Navigates to Finviz stock market map page, adjusts the body element dimensions to properly capture the chart, and takes a screenshot of the chart element

Starting URL: https://finviz.com/map.ashx

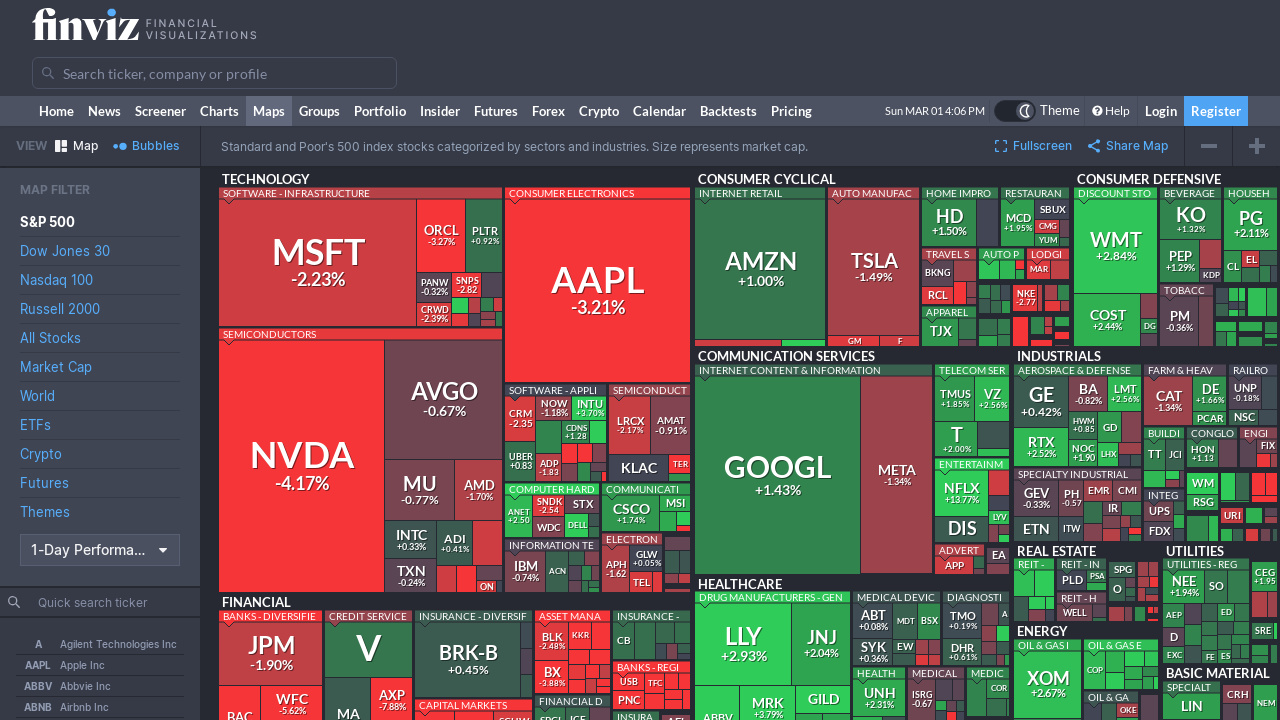

Waited for chart body element to load
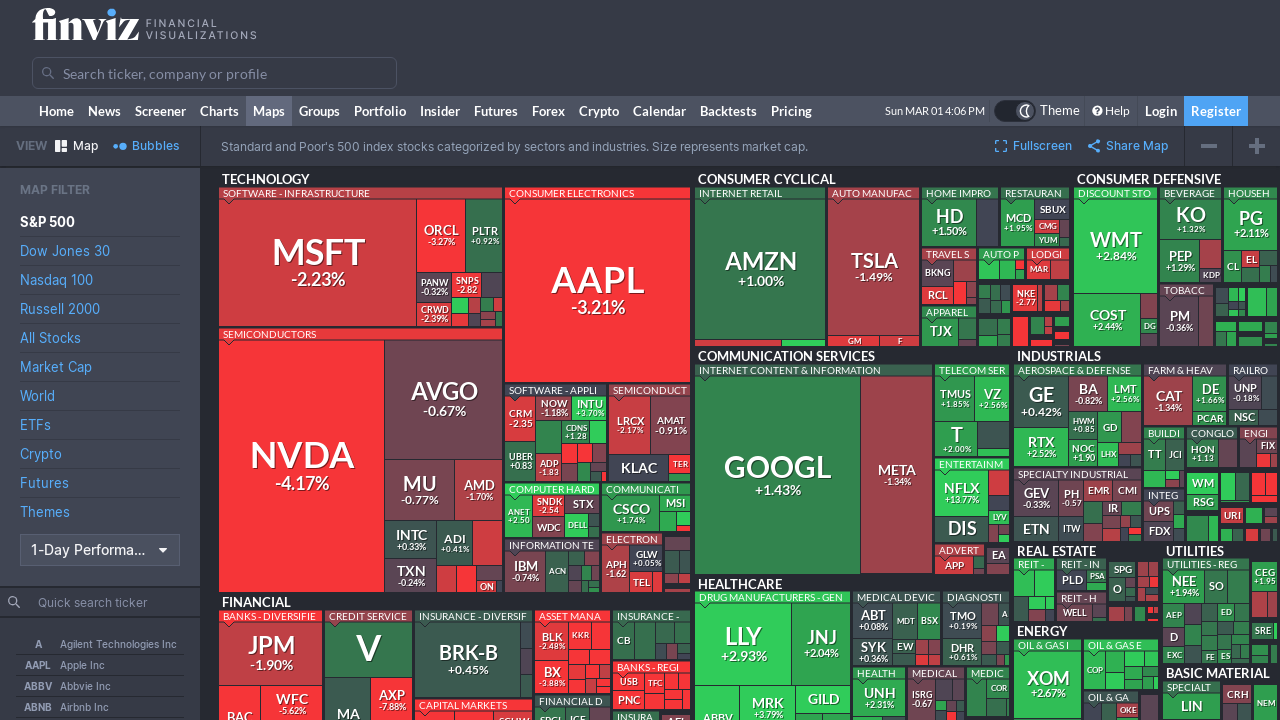

Adjusted body element dimensions for proper chart capture
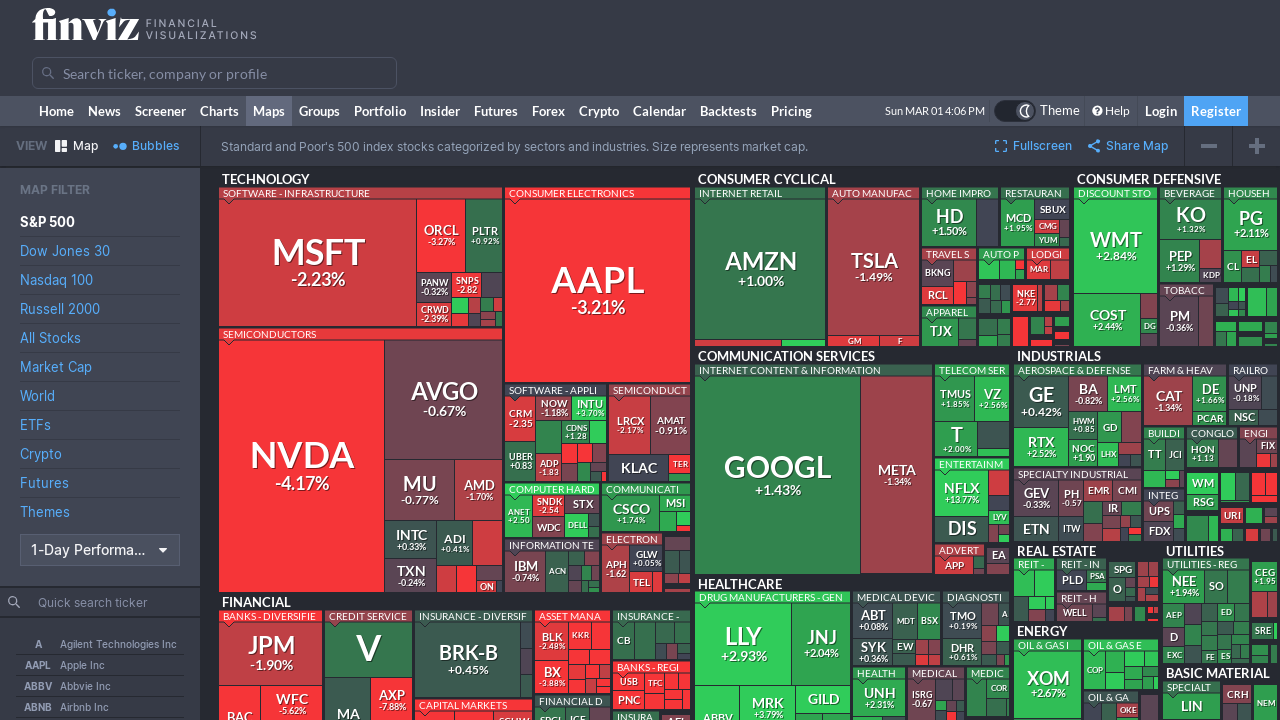

Waited for chart canvas to become visible
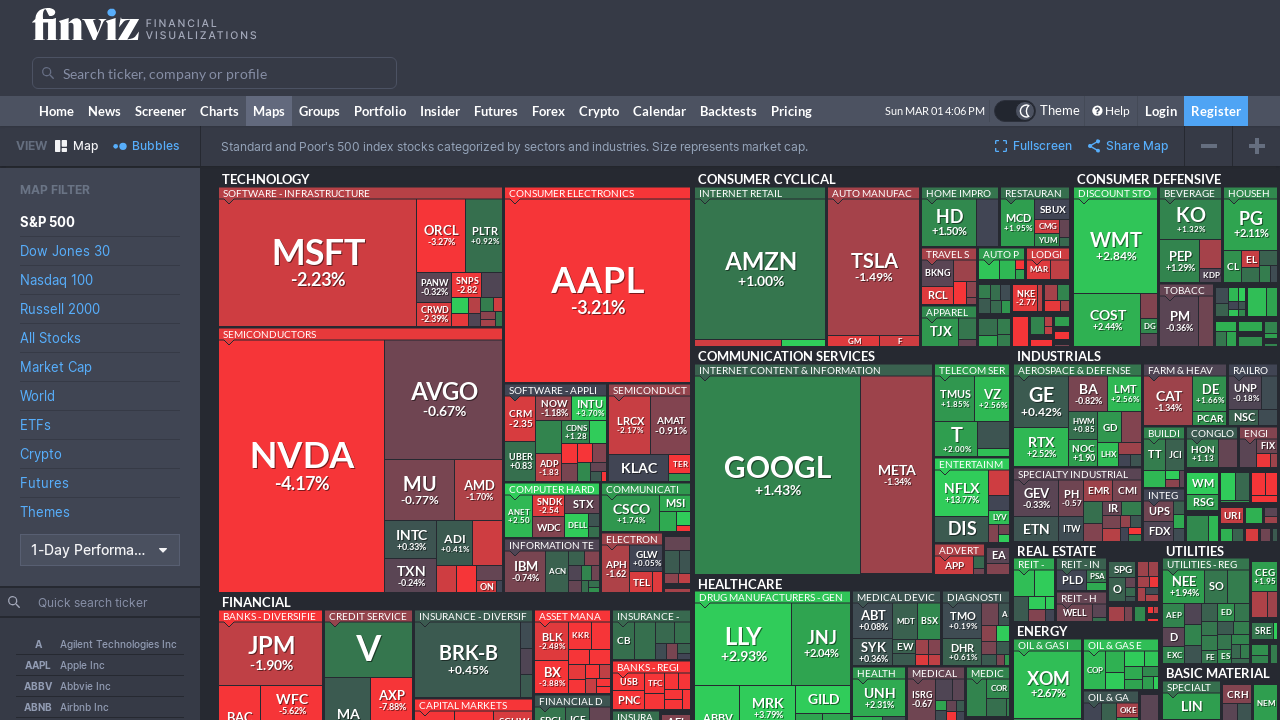

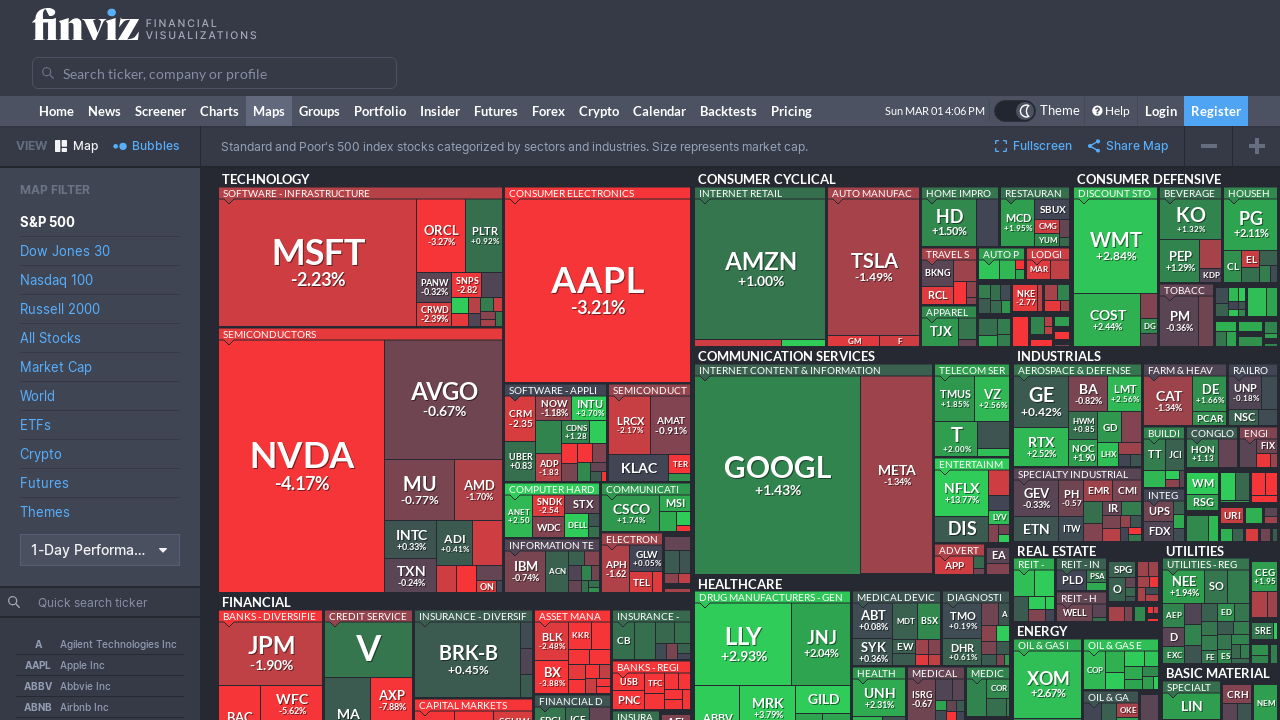